Tests that a todo item is removed when edited to an empty string

Starting URL: https://demo.playwright.dev/todomvc

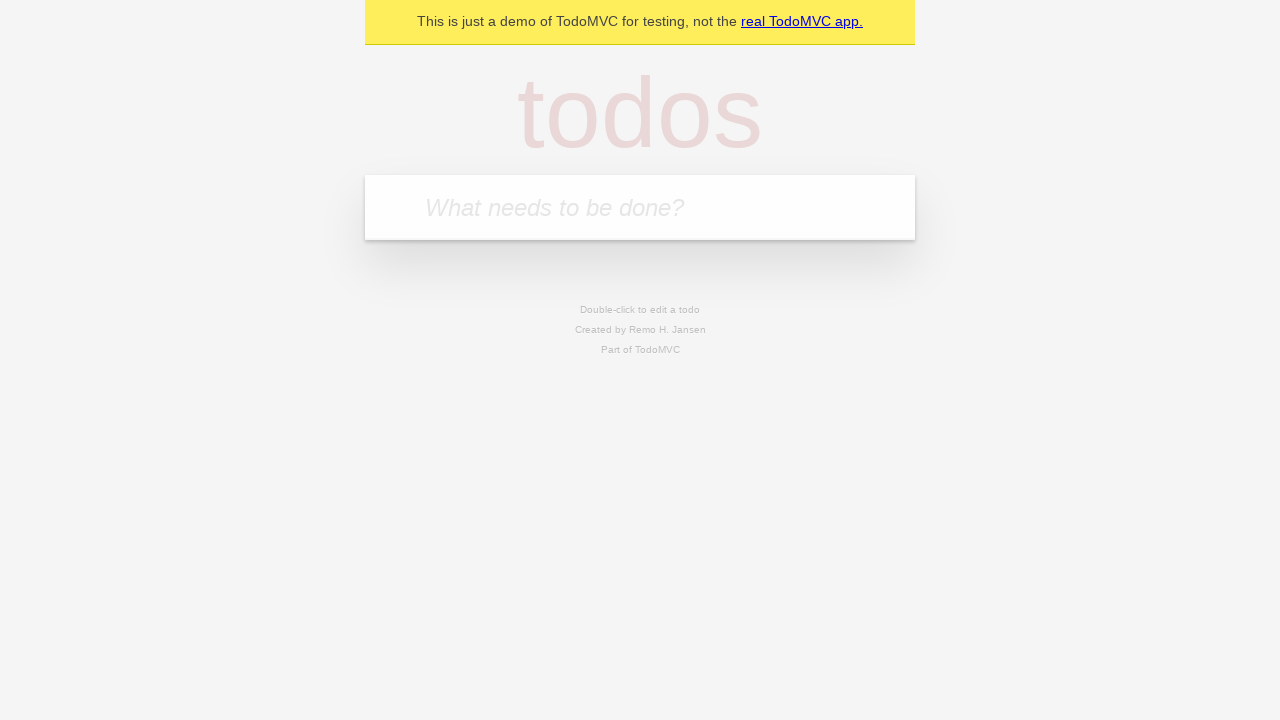

Filled todo input with 'buy some cheese' on internal:attr=[placeholder="What needs to be done?"i]
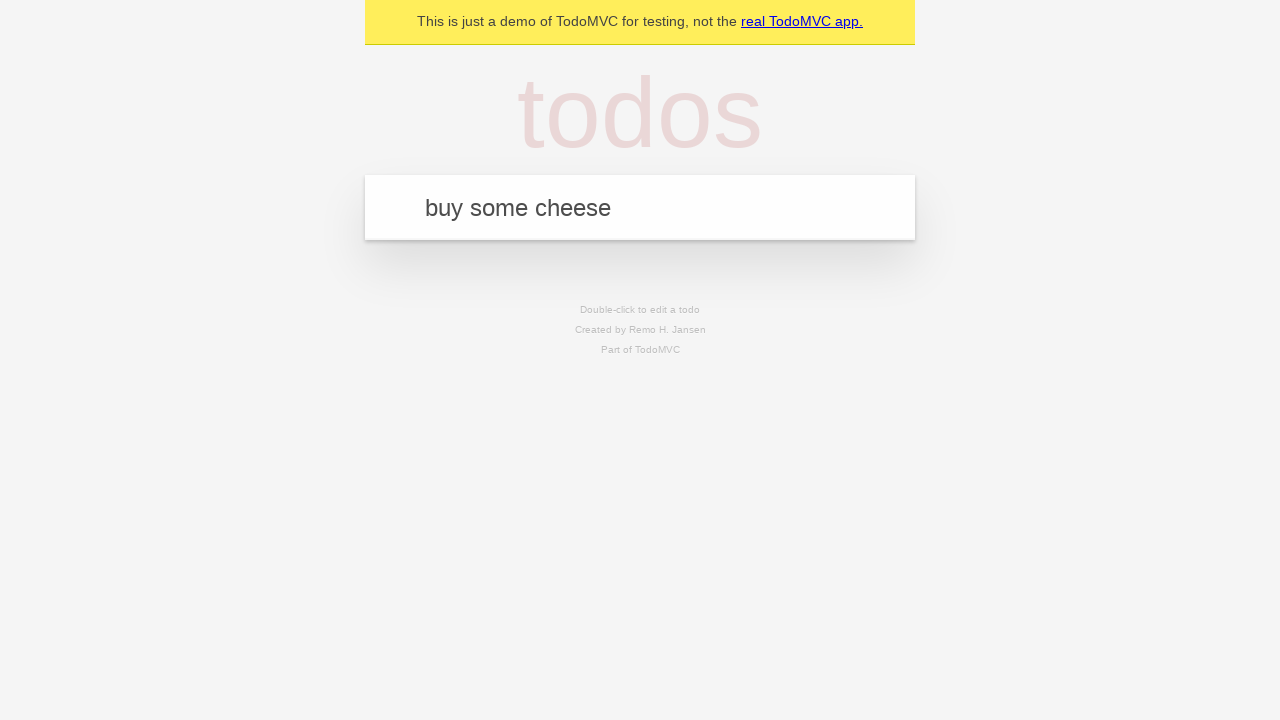

Pressed Enter to create first todo item on internal:attr=[placeholder="What needs to be done?"i]
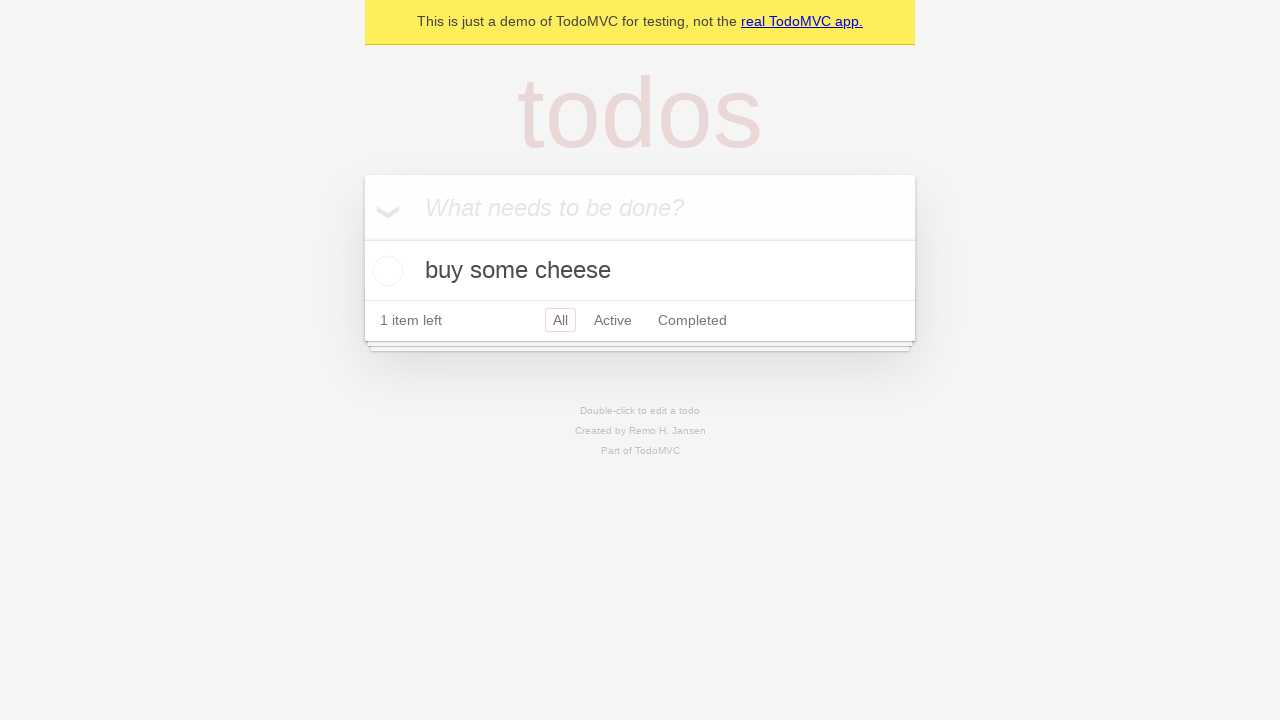

Filled todo input with 'feed the cat' on internal:attr=[placeholder="What needs to be done?"i]
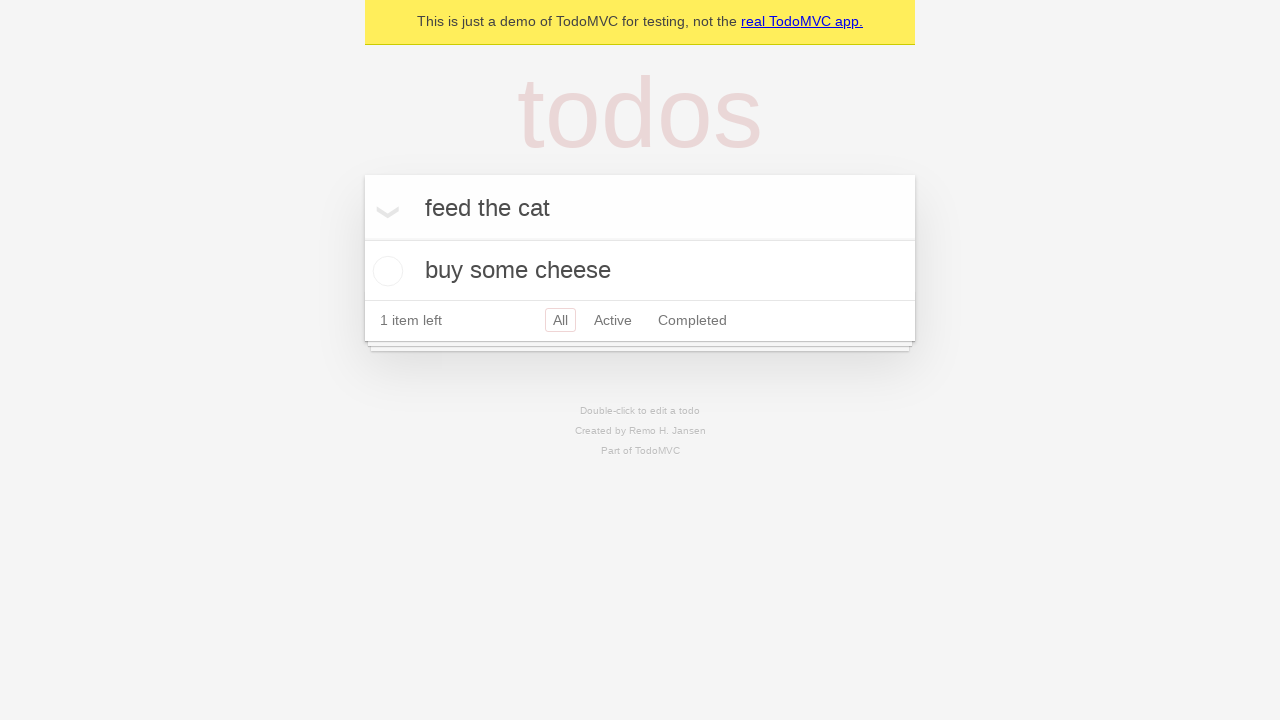

Pressed Enter to create second todo item on internal:attr=[placeholder="What needs to be done?"i]
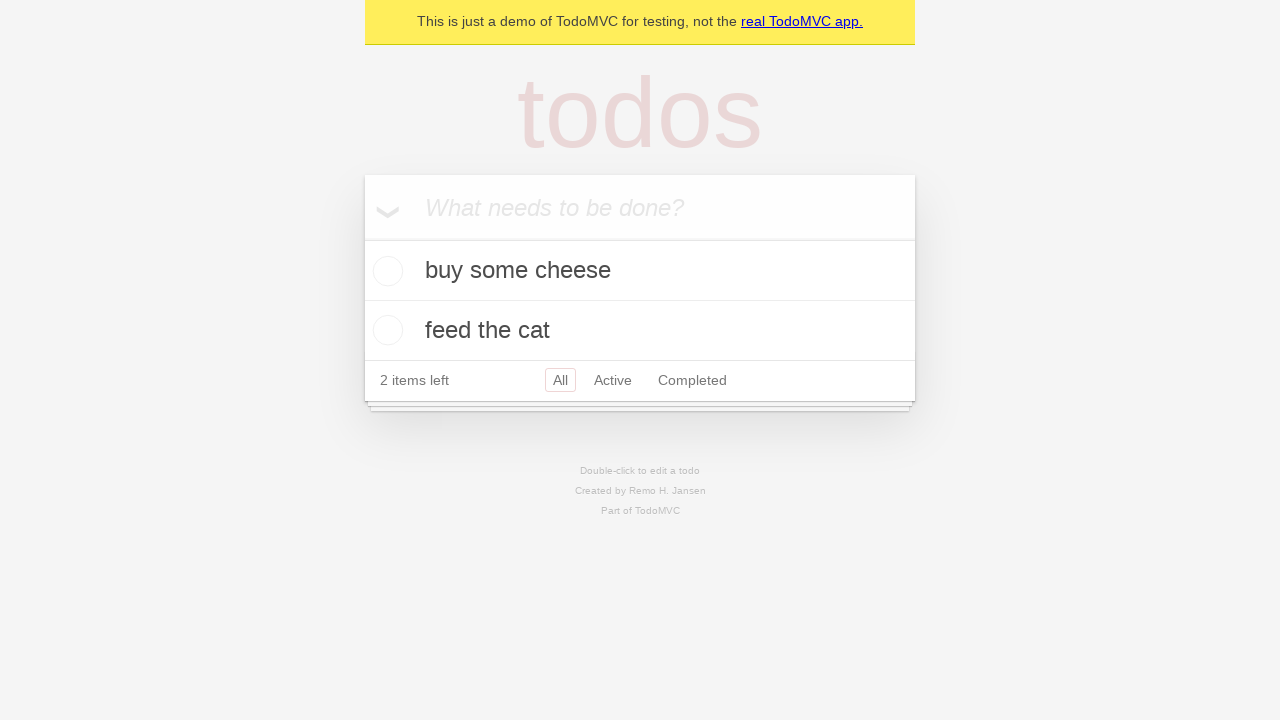

Filled todo input with 'book a doctors appointment' on internal:attr=[placeholder="What needs to be done?"i]
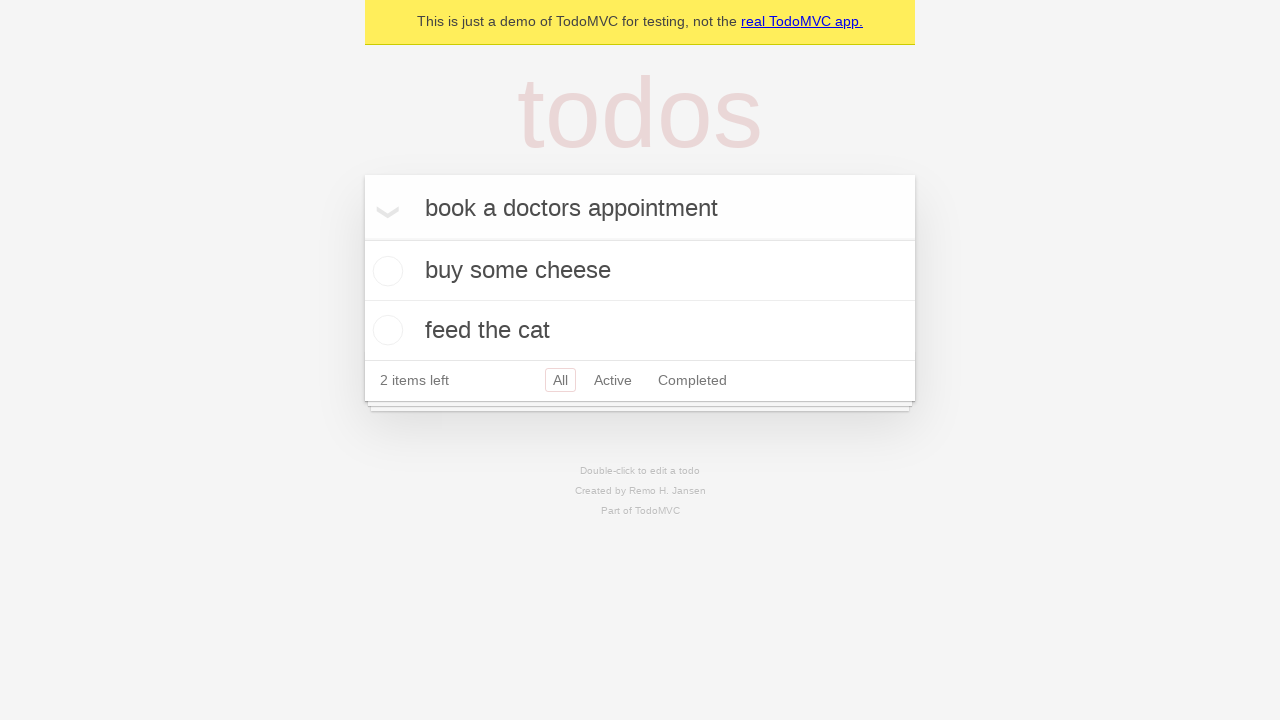

Pressed Enter to create third todo item on internal:attr=[placeholder="What needs to be done?"i]
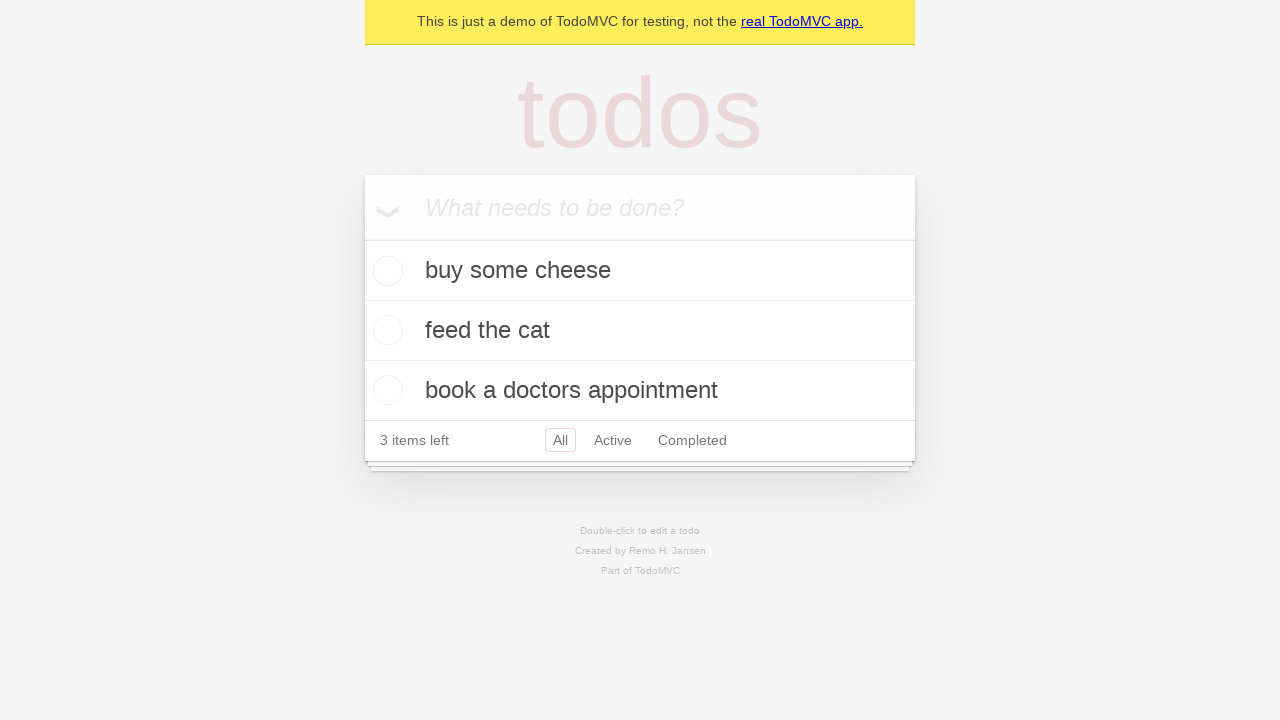

Double-clicked second todo item to enter edit mode at (640, 331) on internal:testid=[data-testid="todo-item"s] >> nth=1
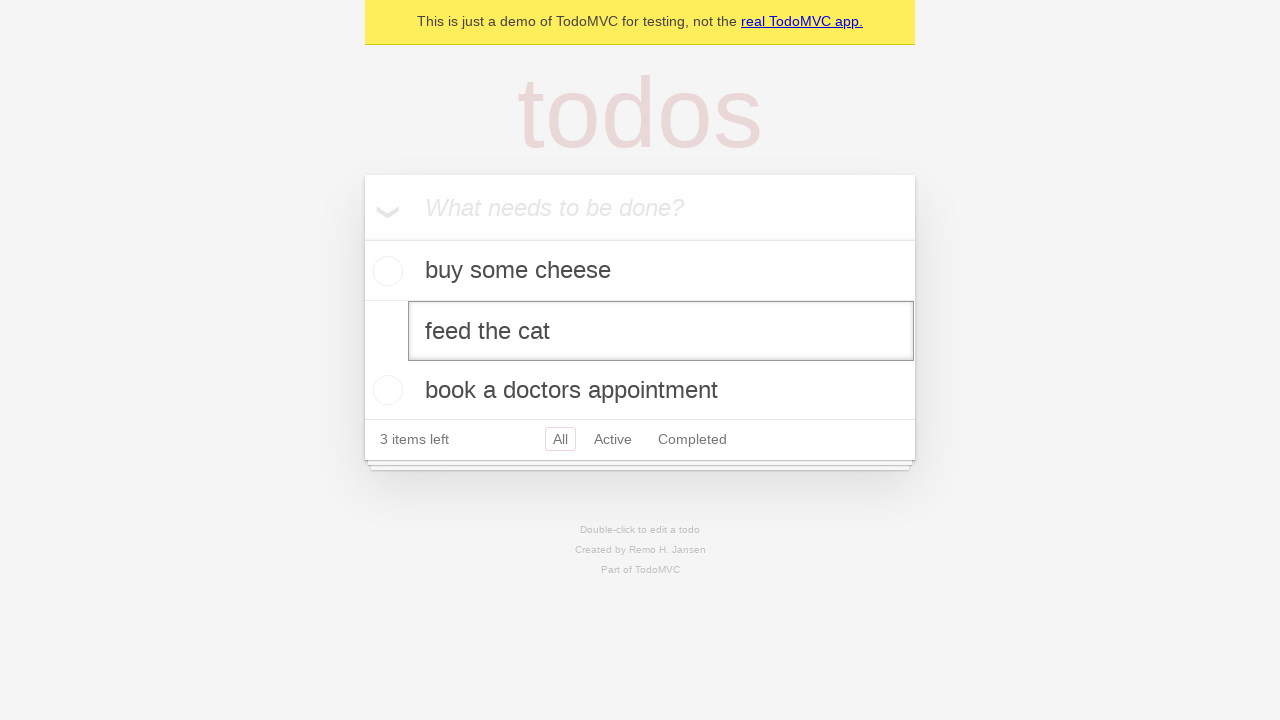

Cleared text in edit field by filling with empty string on internal:testid=[data-testid="todo-item"s] >> nth=1 >> internal:role=textbox[nam
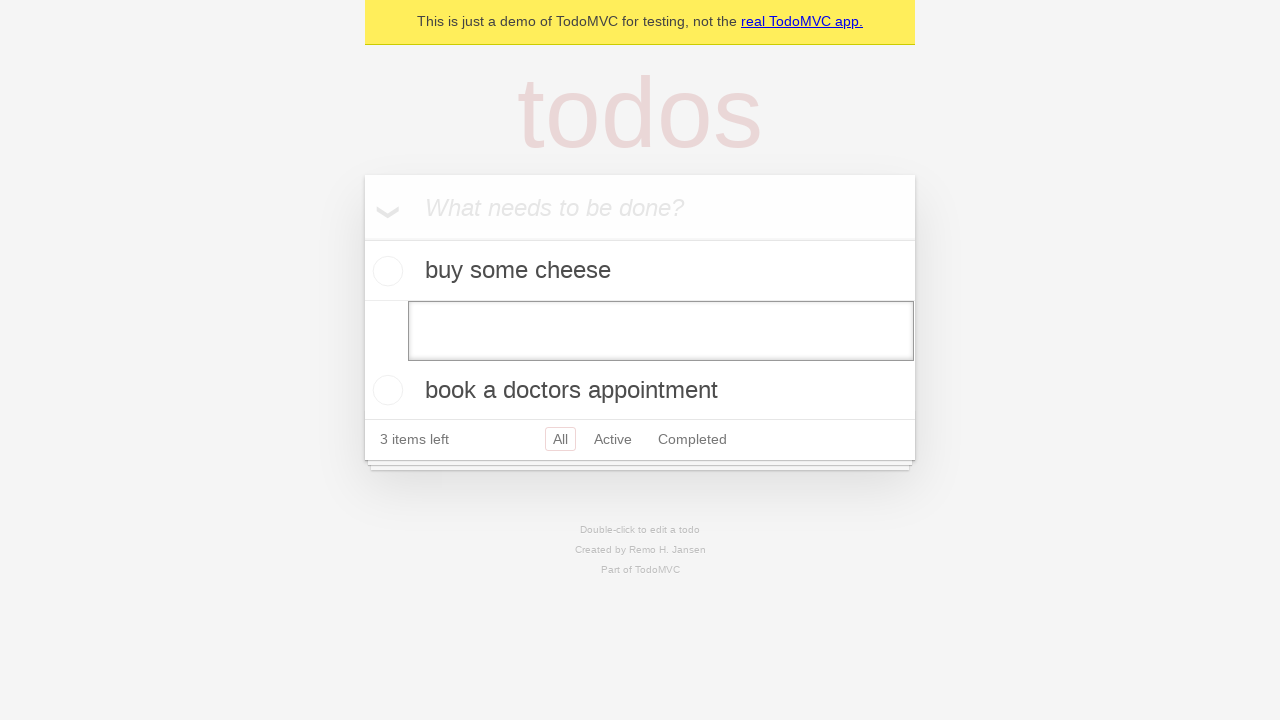

Pressed Enter to save empty todo item (should trigger removal) on internal:testid=[data-testid="todo-item"s] >> nth=1 >> internal:role=textbox[nam
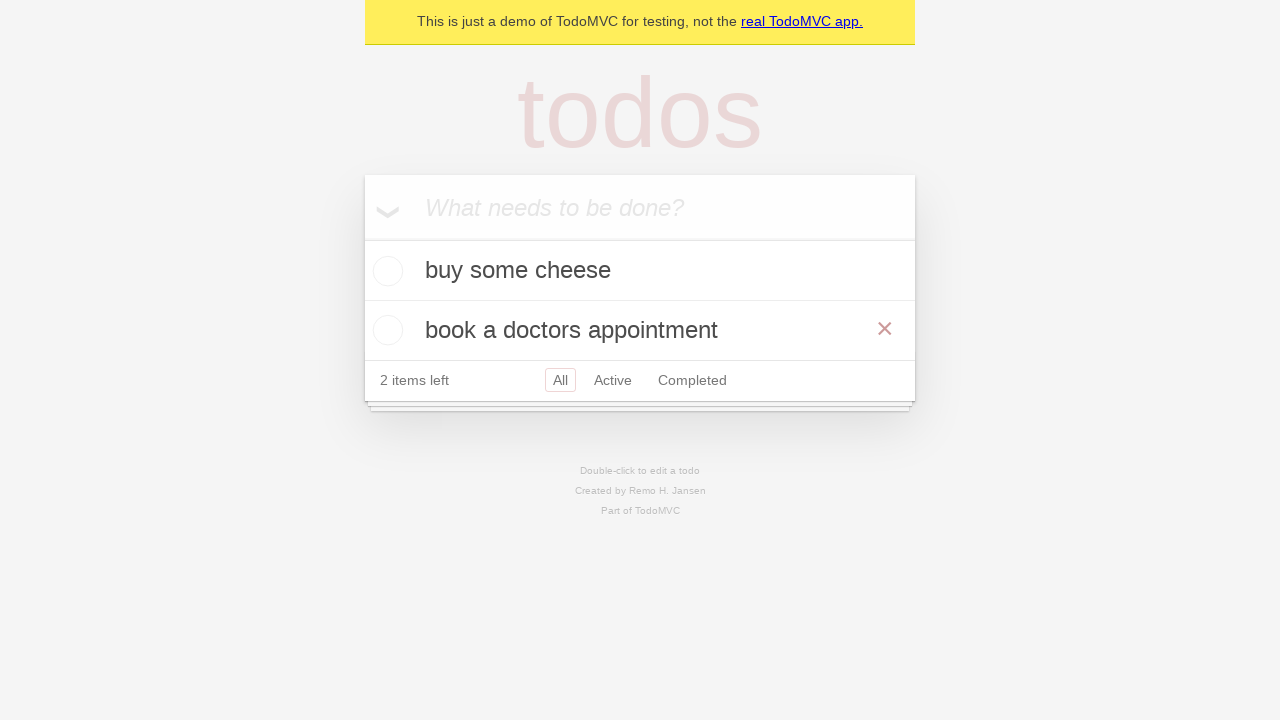

Verified that todo item was removed - only 2 items remain
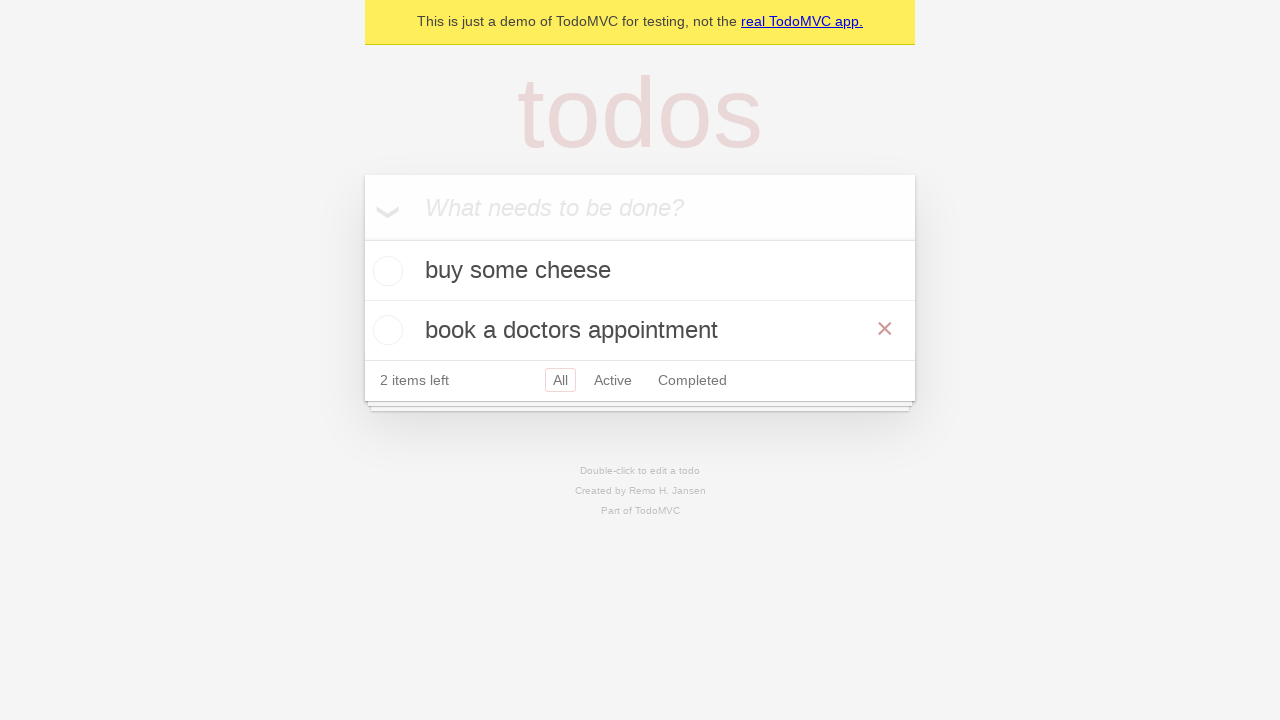

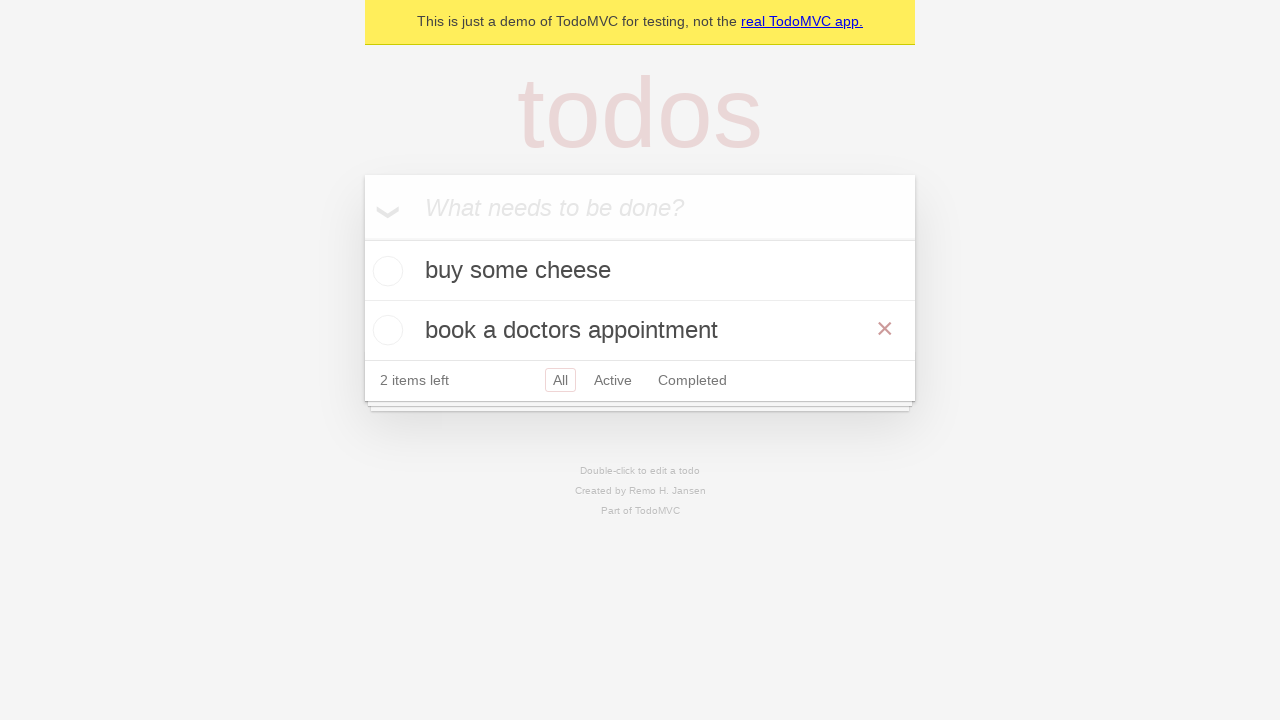